Tests invalid temperature input by entering non-numeric text

Starting URL: http://apt-public.appspot.com/testing-lab-calculator.html

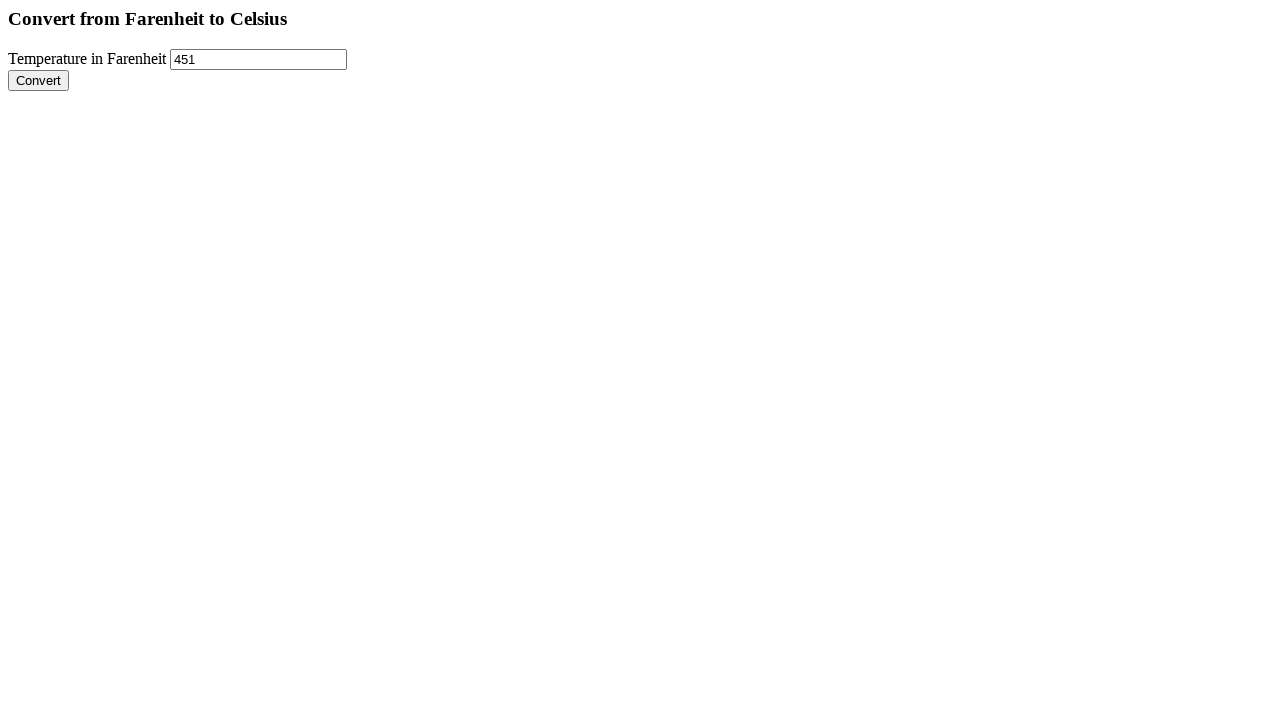

Filled temperature input field with non-numeric text 'trust' on input[name='farenheitTemperature']
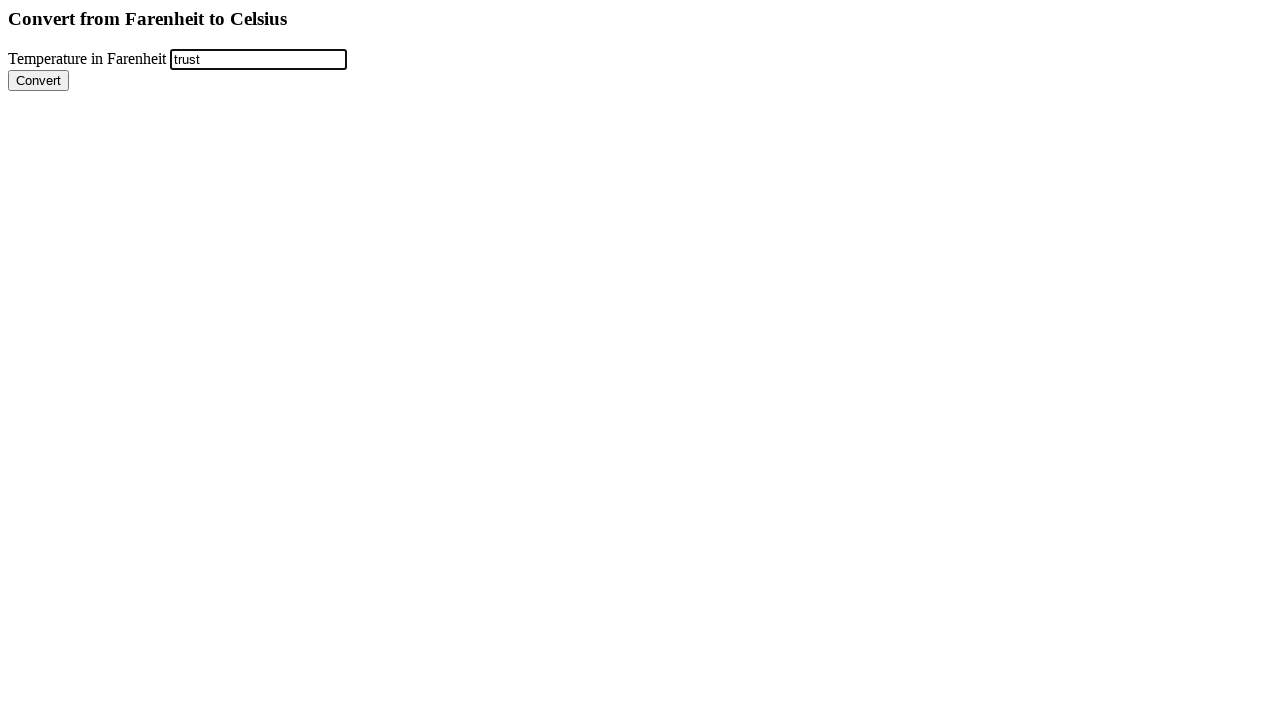

Pressed Enter key to submit invalid temperature input on input[name='farenheitTemperature']
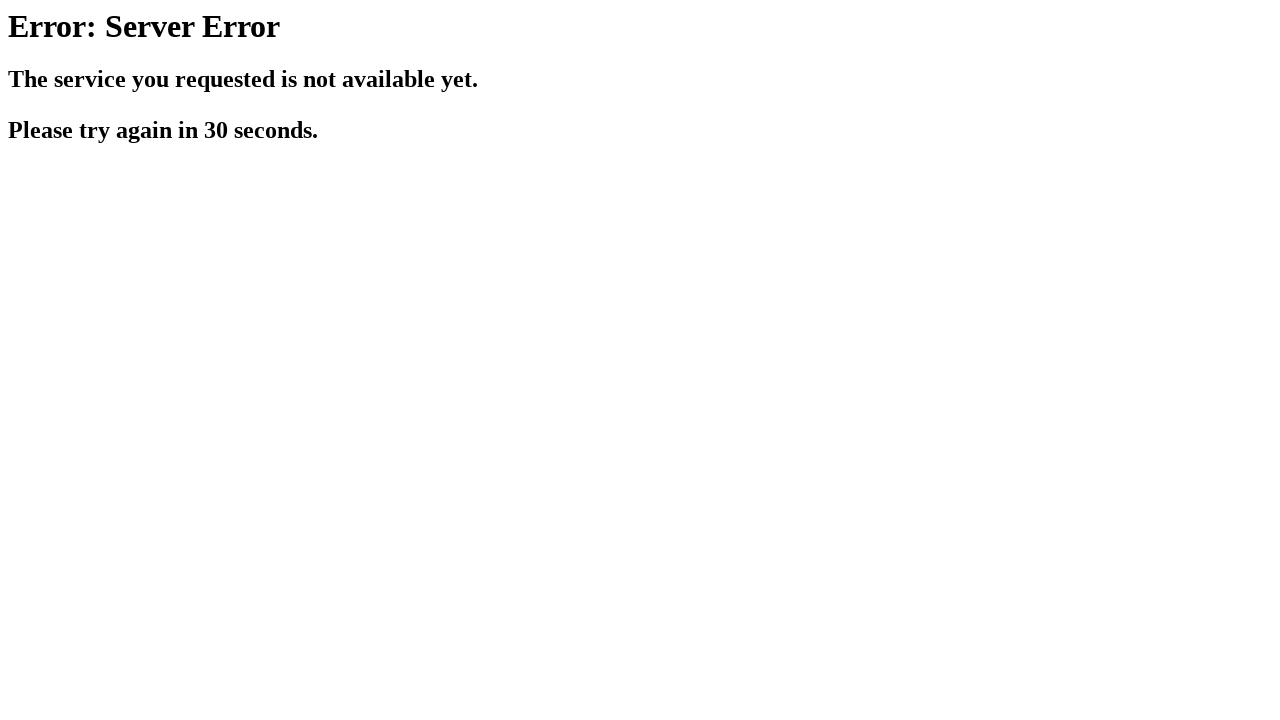

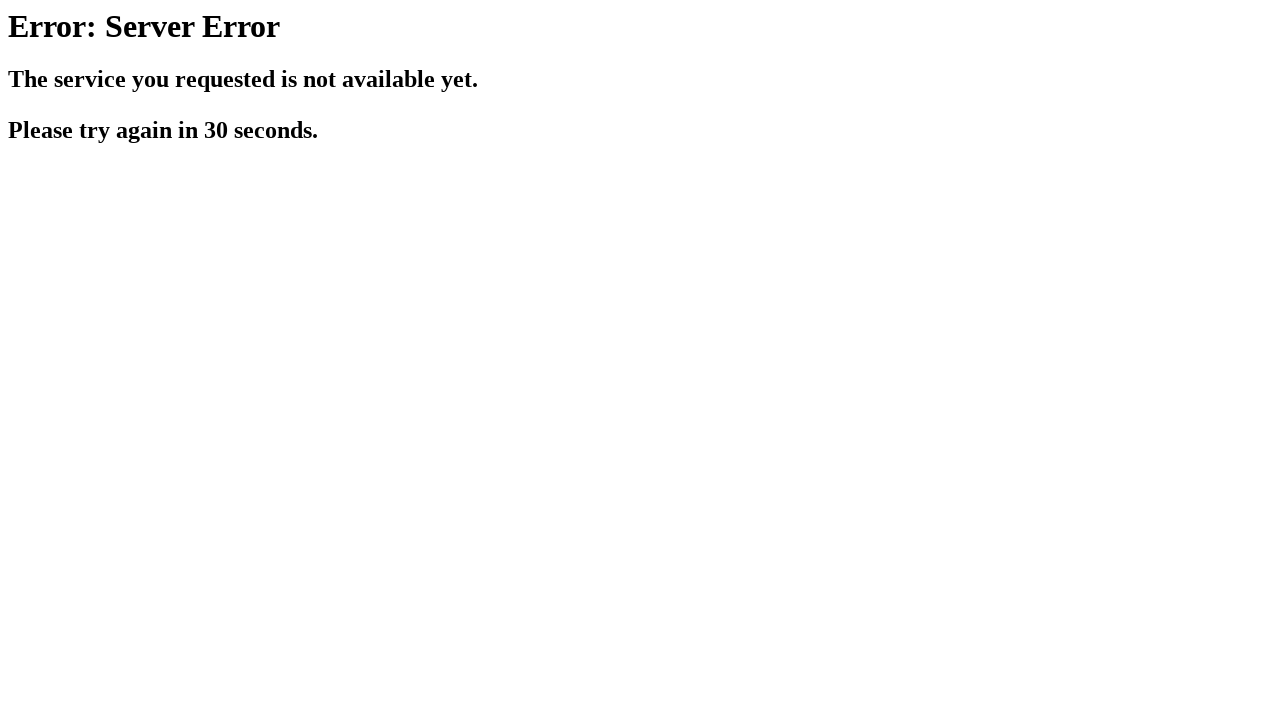